Tests drag and drop functionality by dragging an element from source to target location within an iframe

Starting URL: https://jqueryui.com/droppable/

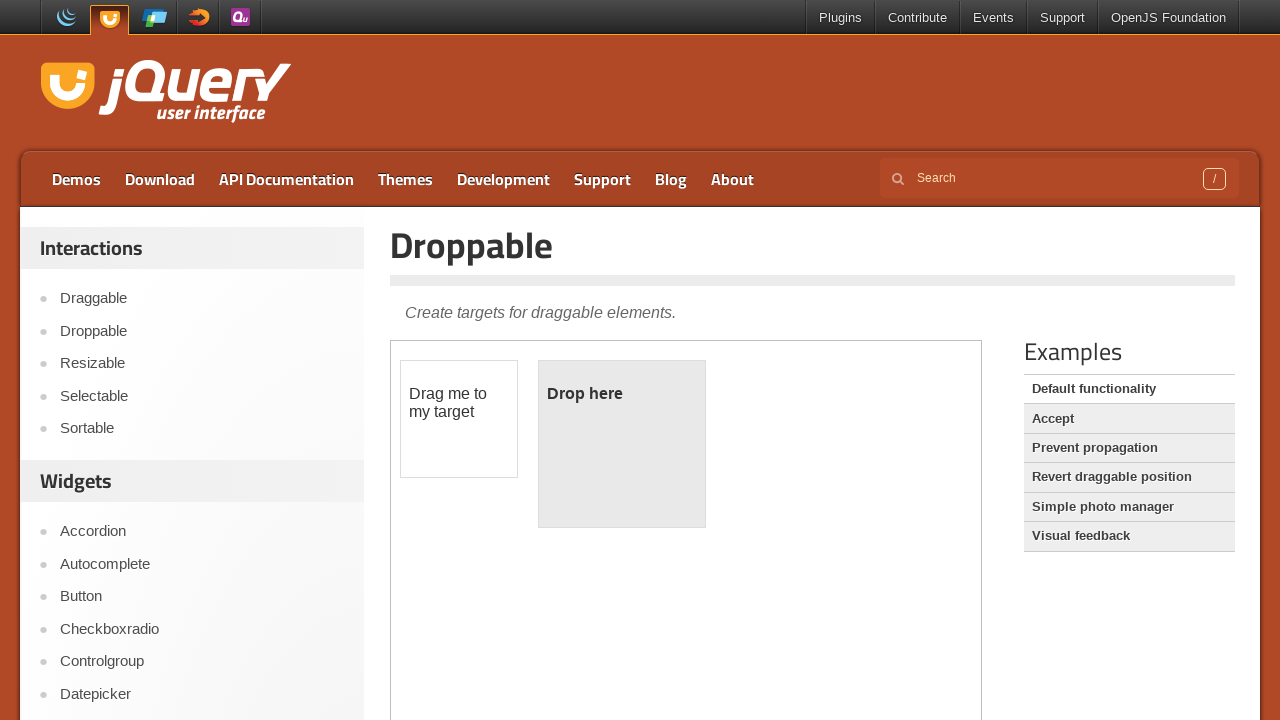

Located and switched to iframe containing drag and drop demo
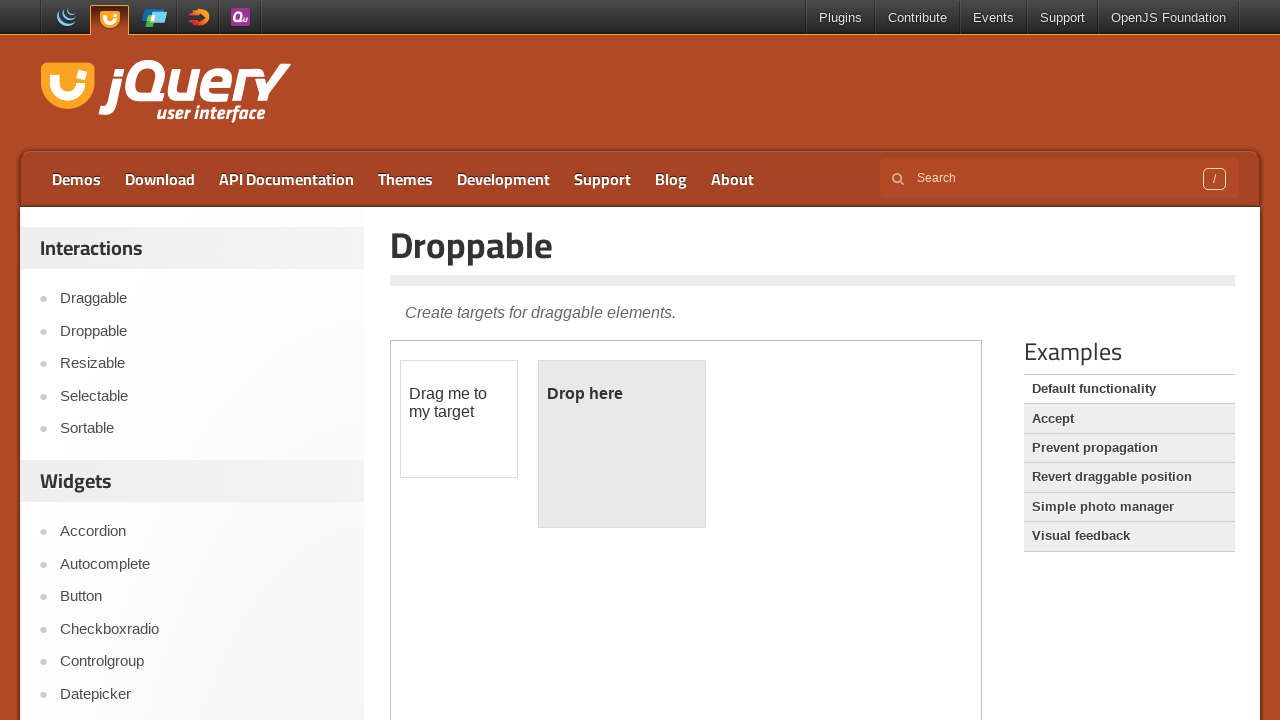

Located draggable source element with id 'draggable'
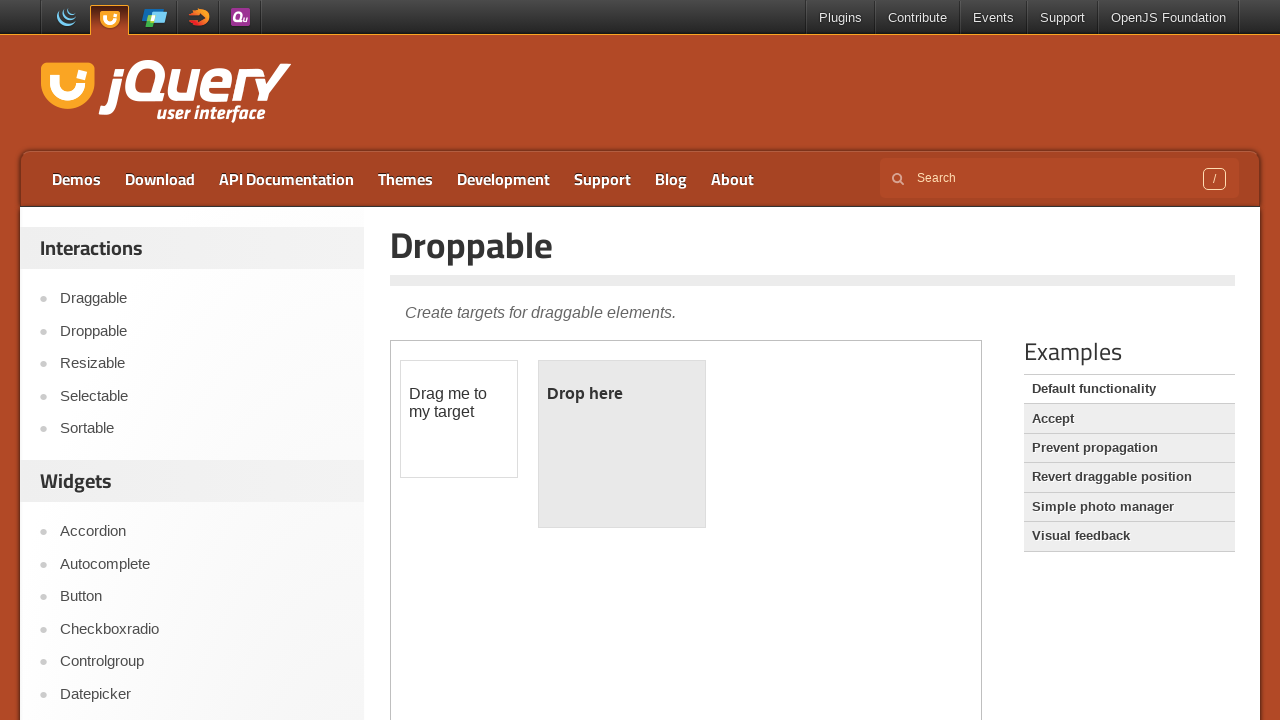

Located droppable target element with id 'droppable'
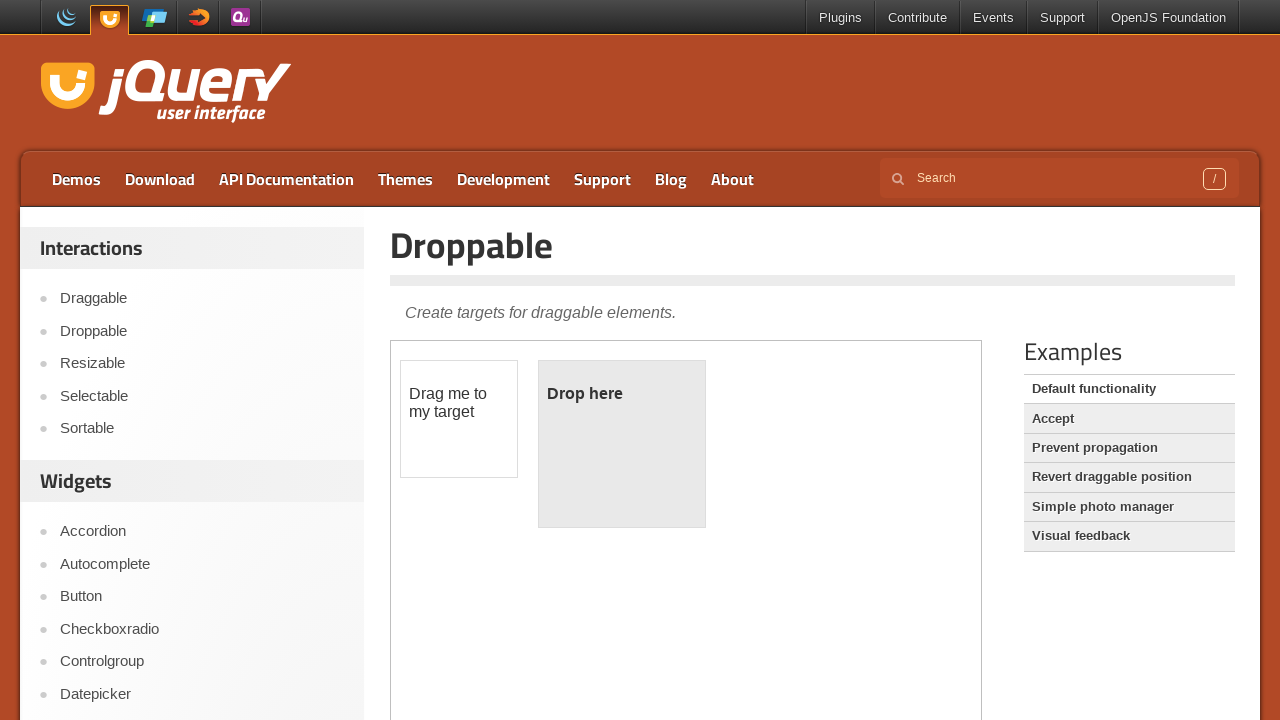

Dragged element from source to target location at (622, 444)
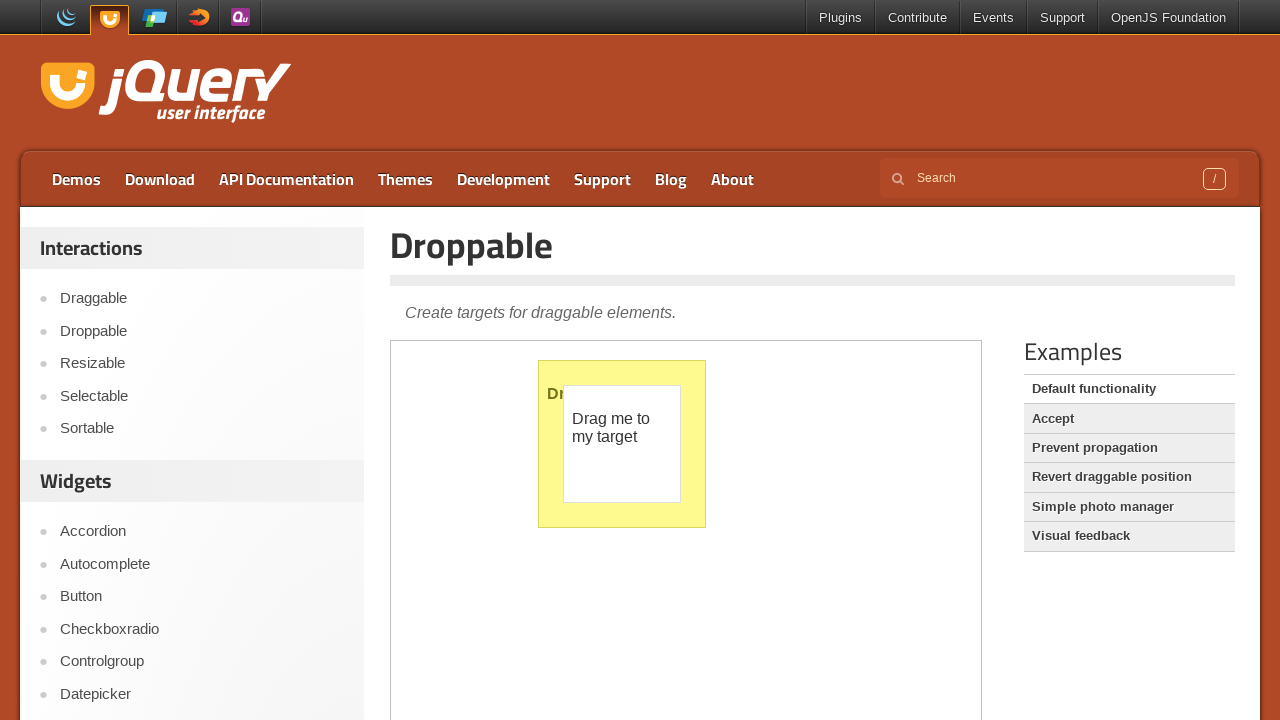

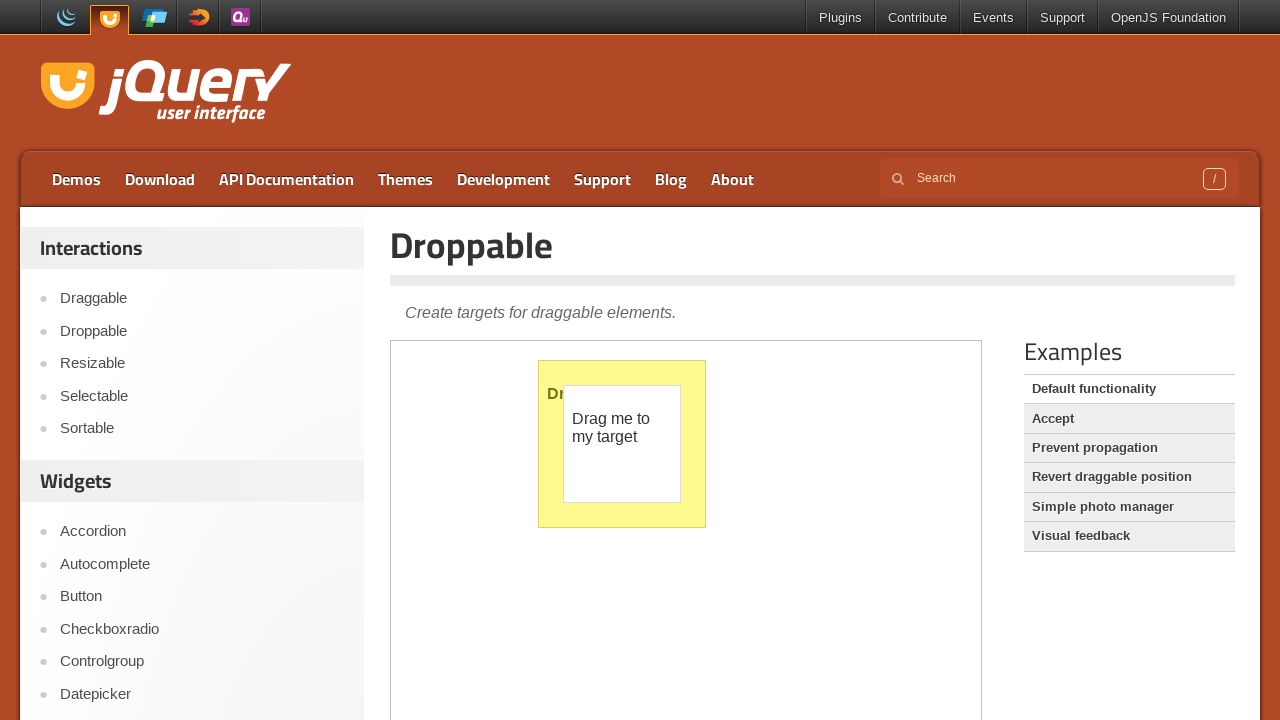